Tests an e-commerce shopping cart by adding products from different categories, adjusting quantities, and completing checkout

Starting URL: https://shopcart-challenge.4all.com/

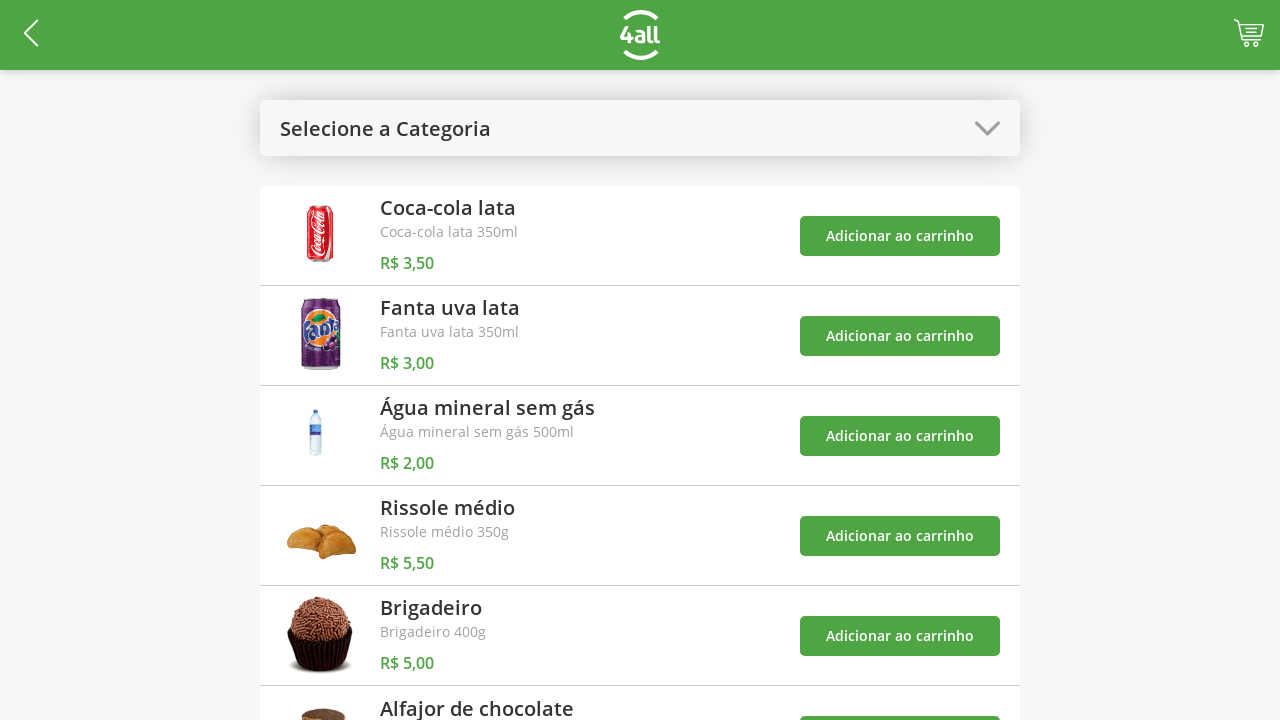

Clicked to open categories menu at (988, 128) on xpath=//div[@id='open-categories-btn']/img
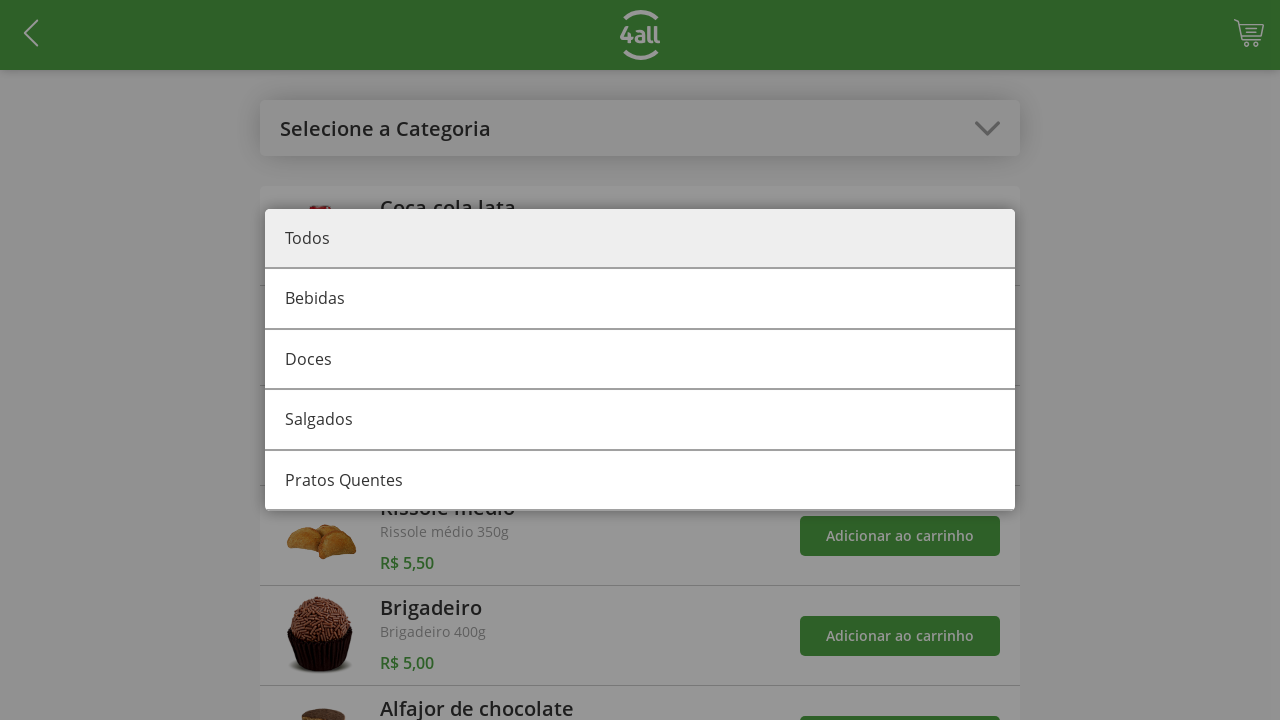

Selected first category at (640, 300) on #category-0
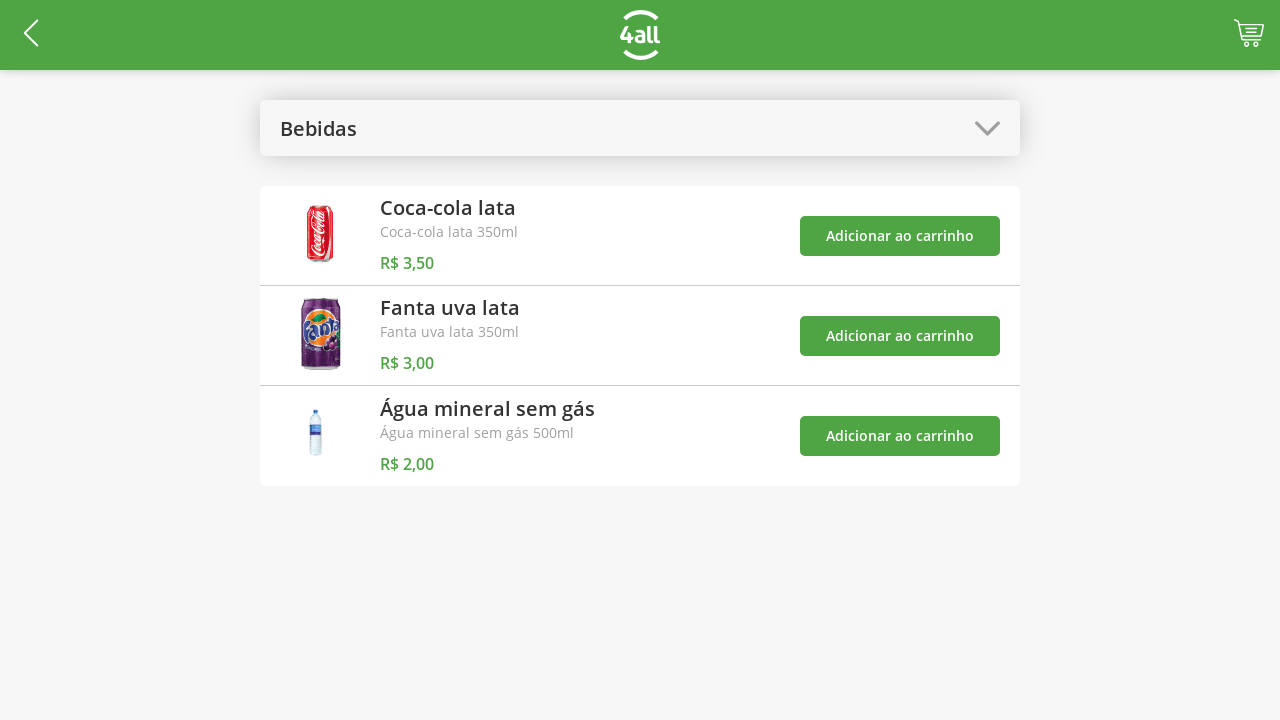

Added product 0 from first category at (900, 236) on #add-product-0-btn
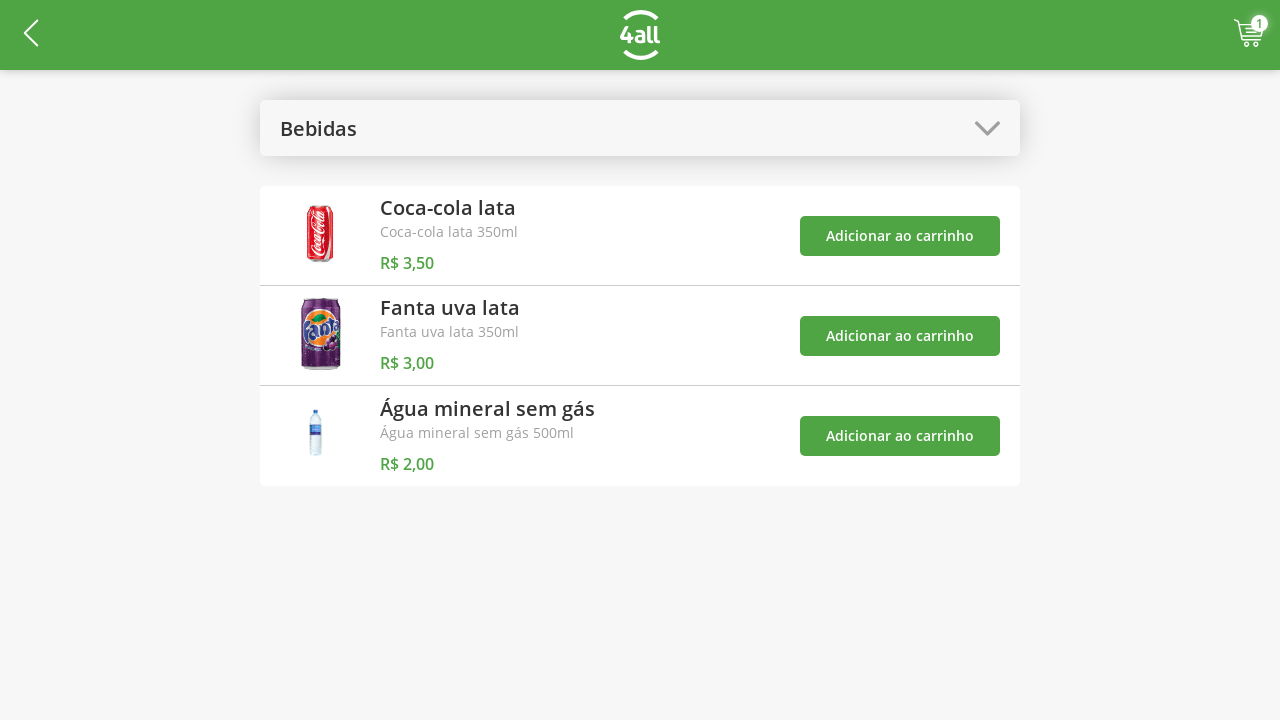

Added product 1 from first category at (900, 336) on #add-product-1-btn
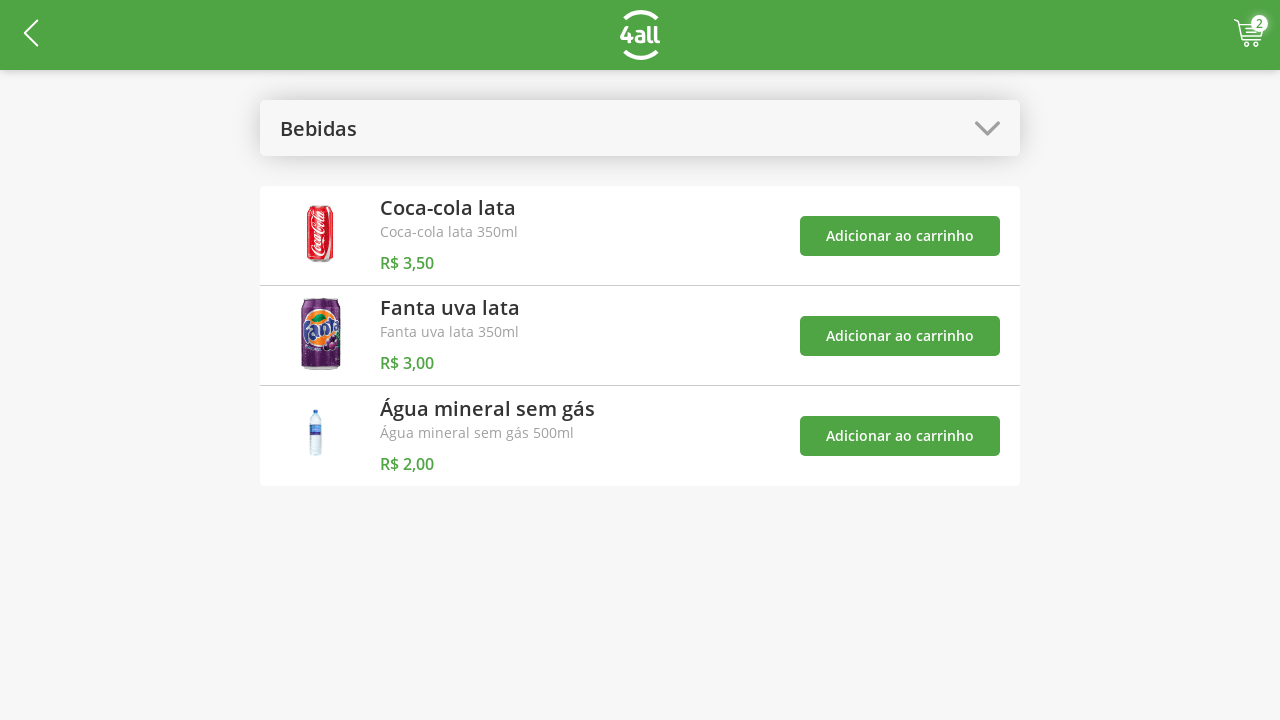

Added product 2 from first category at (900, 436) on #add-product-2-btn
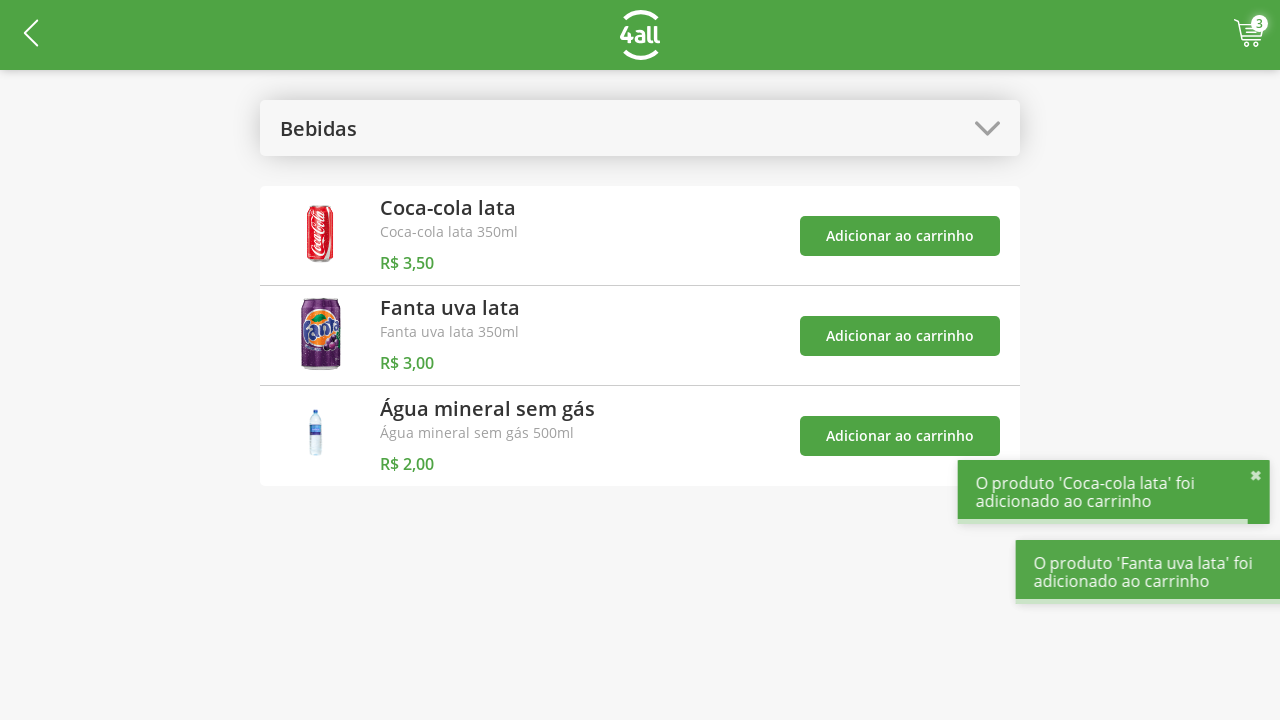

Clicked to open categories menu again at (988, 128) on xpath=//div[@id='open-categories-btn']/img
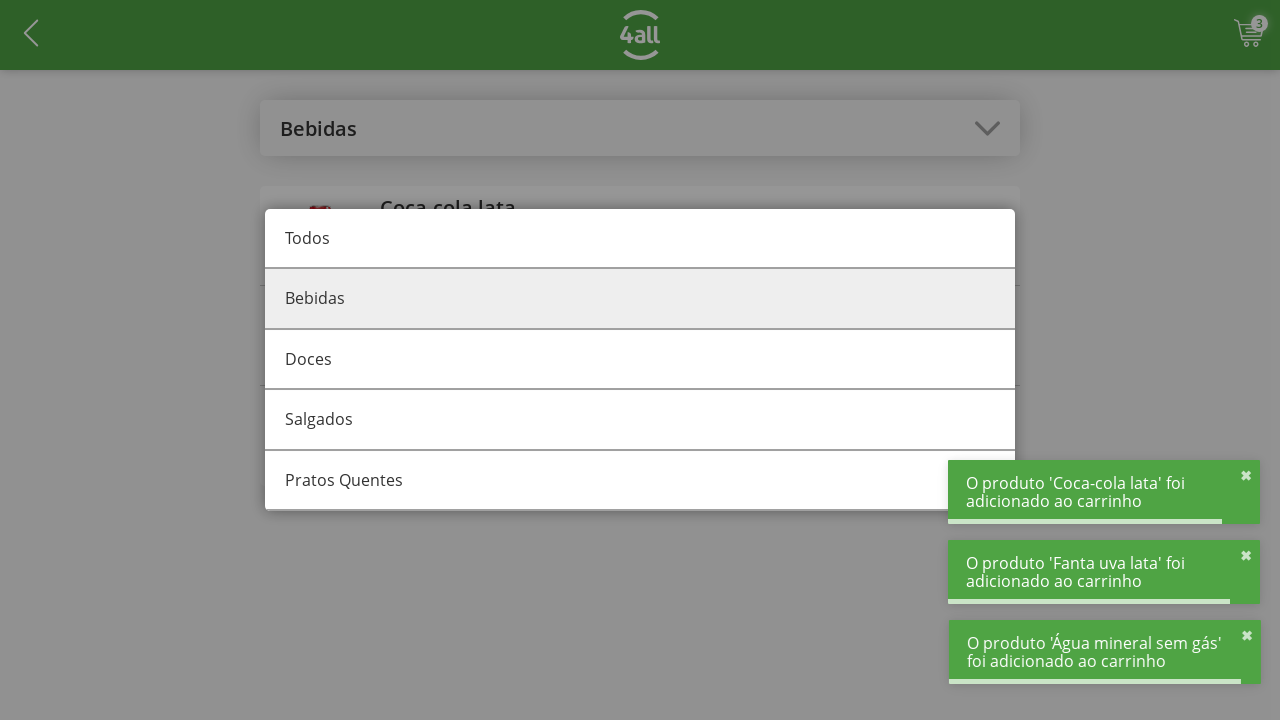

Selected all categories at (640, 239) on #category-all
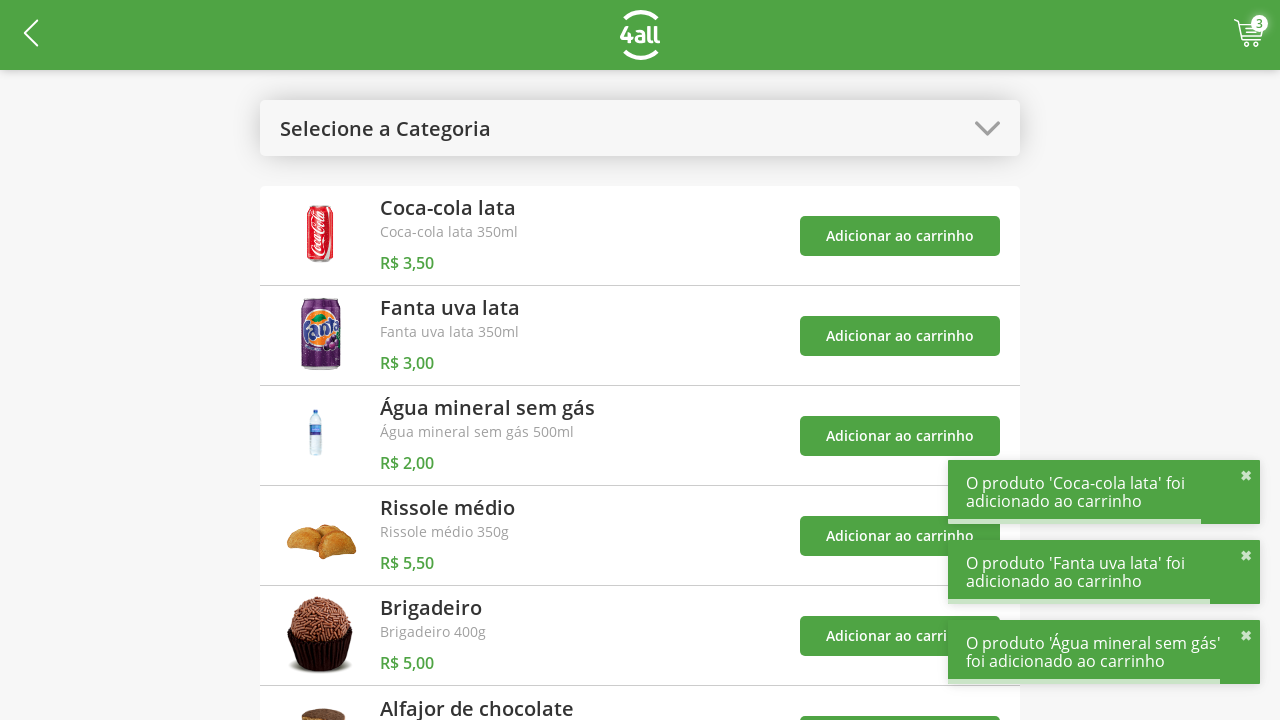

Added product 3 at (900, 536) on #add-product-3-btn
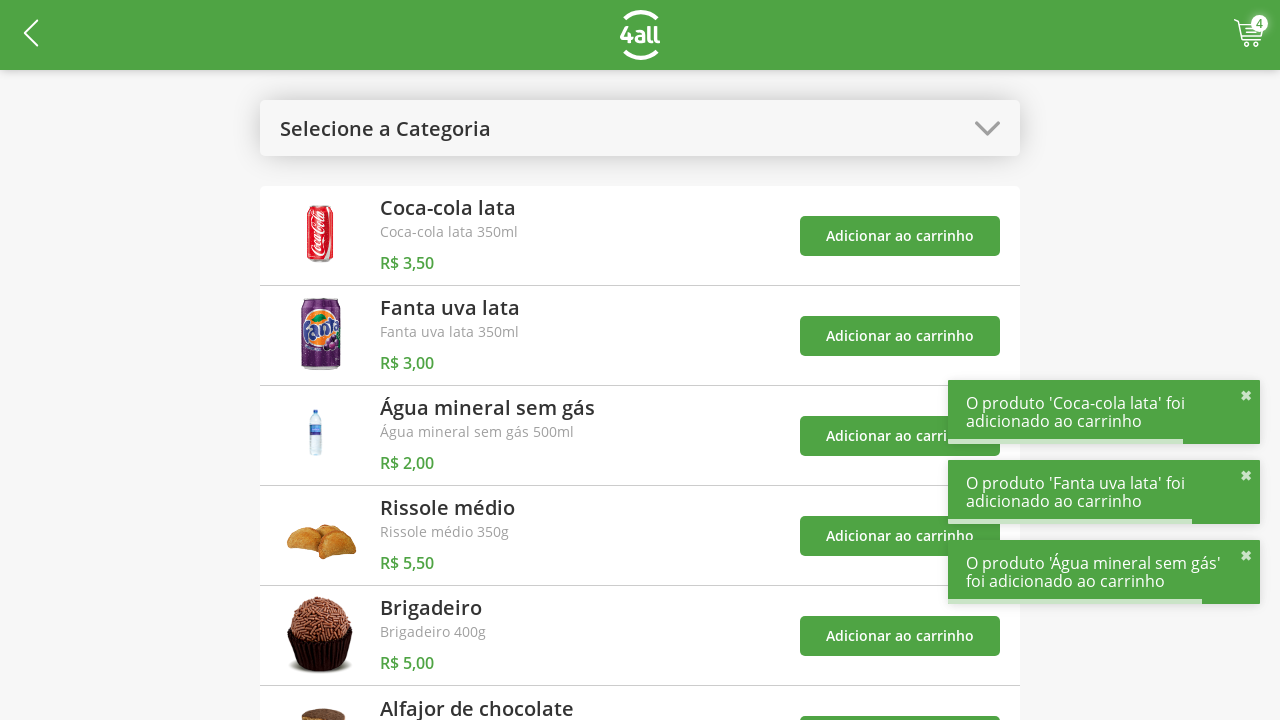

Opened shopping cart at (1249, 33) on xpath=//button[@id='cart-btn']/img
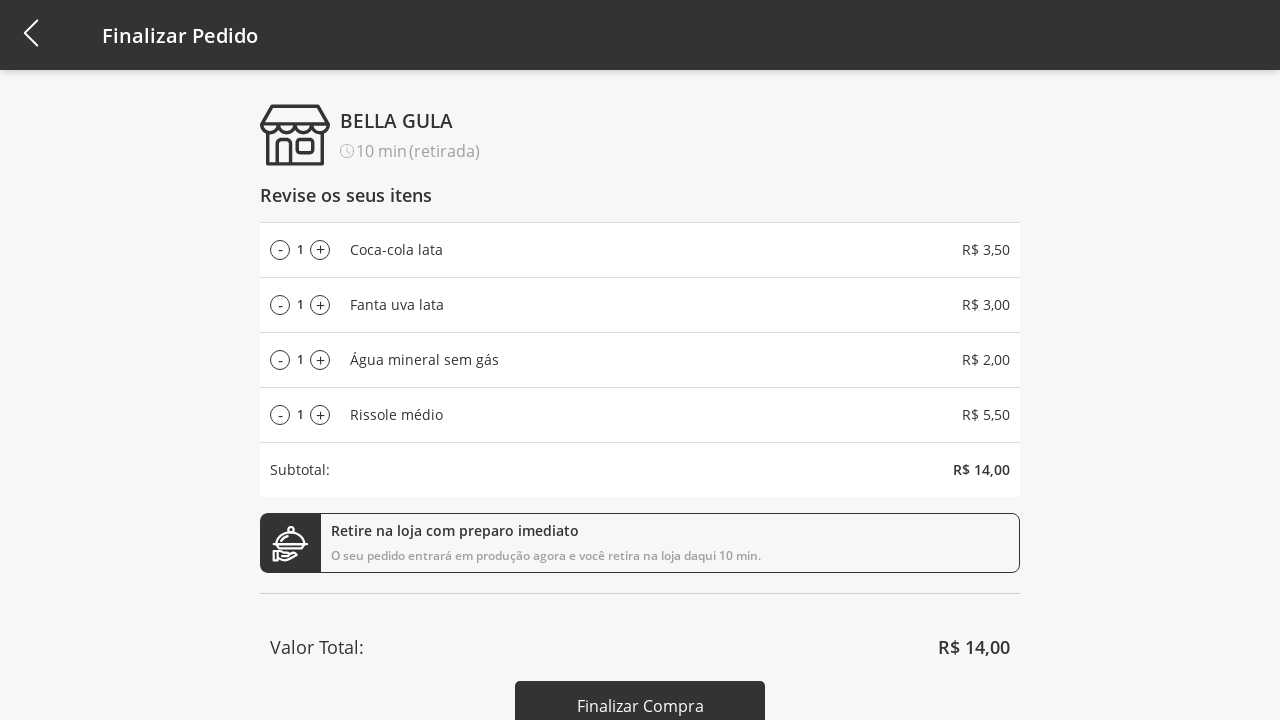

Increased quantity of product 3 at (320, 415) on xpath=//div[@id='add-product-3-qtd']/span
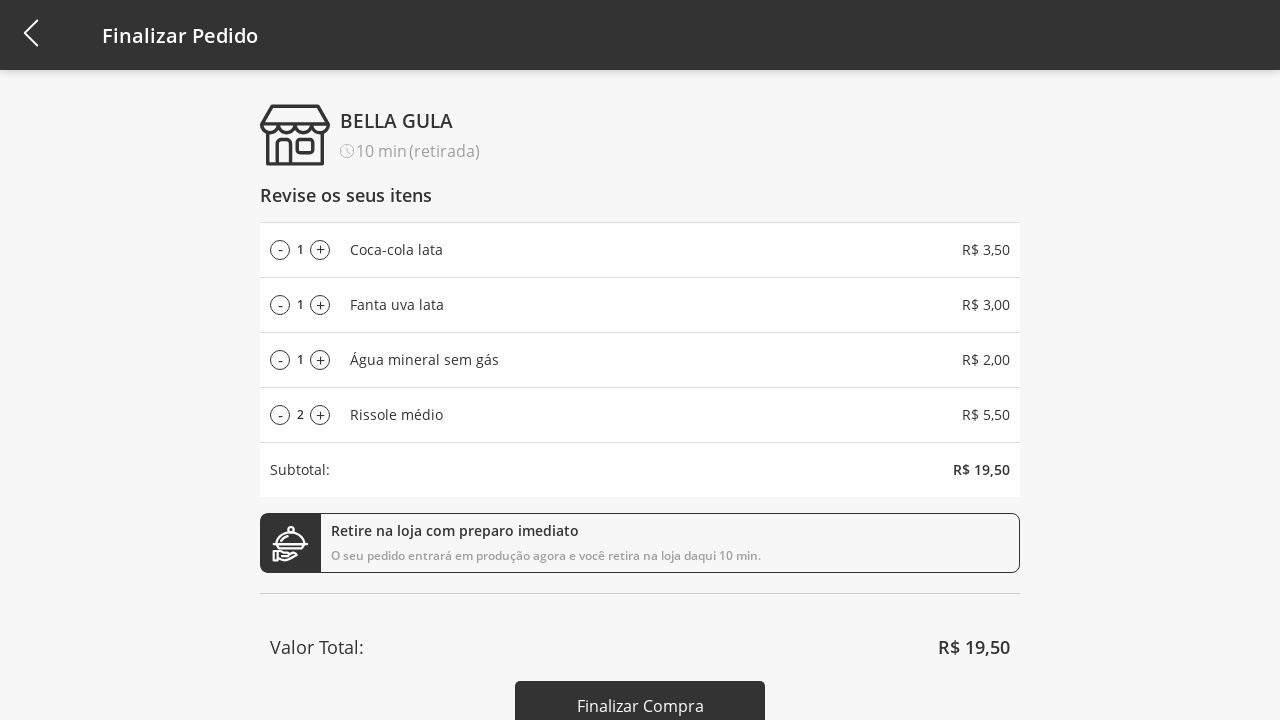

Increased quantity of product 3 at (320, 415) on xpath=//div[@id='add-product-3-qtd']/span
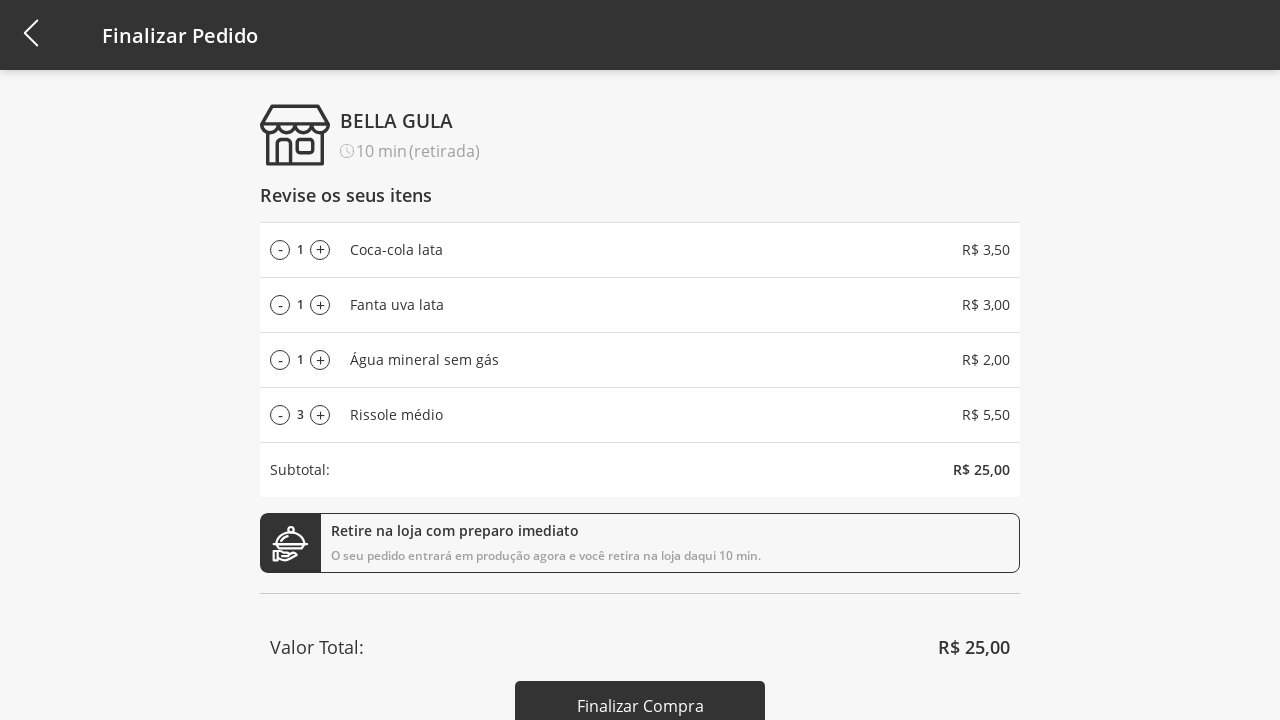

Increased quantity of product 3 at (320, 415) on xpath=//div[@id='add-product-3-qtd']/span
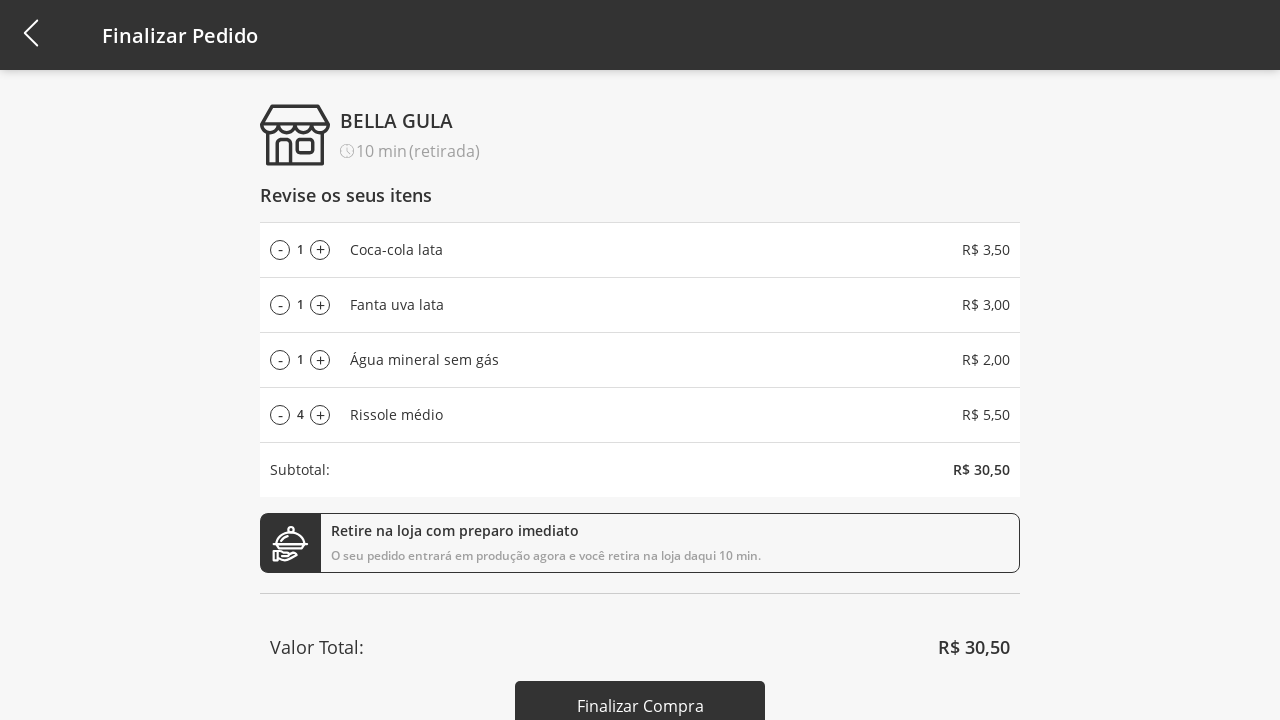

Increased quantity of product 3 at (320, 415) on xpath=//div[@id='add-product-3-qtd']/span
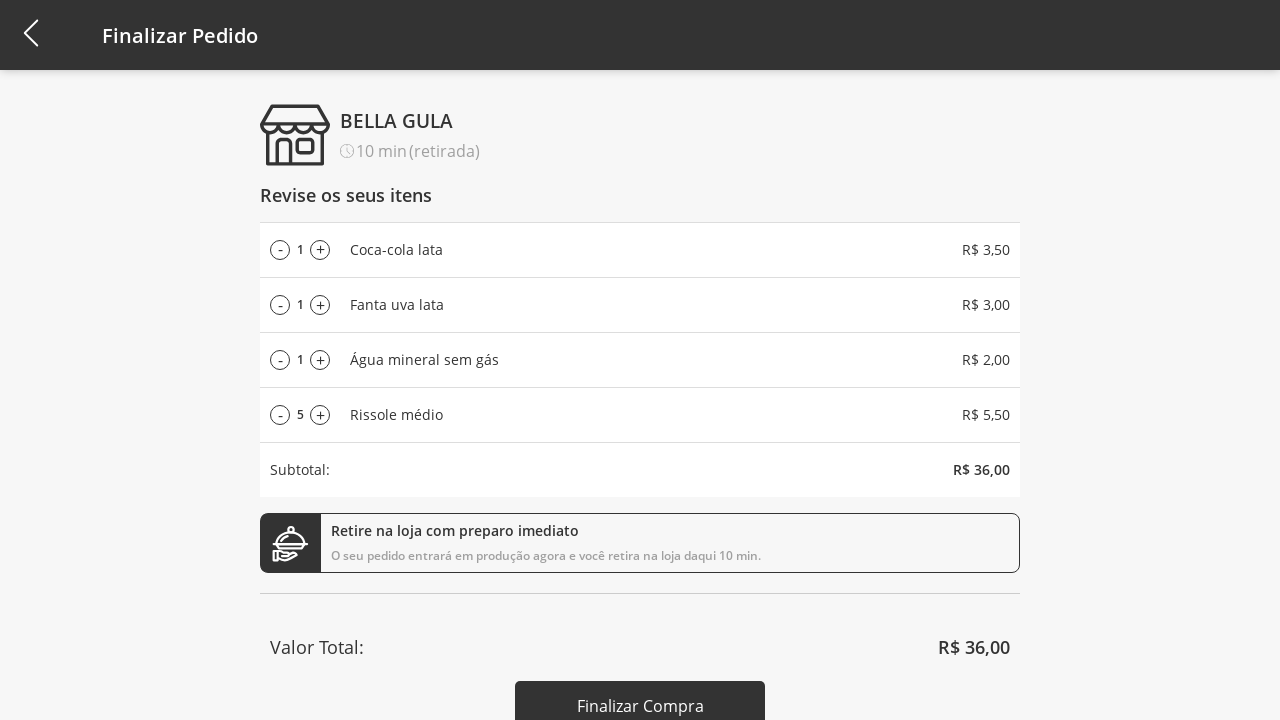

Increased quantity of product 3 at (320, 415) on xpath=//div[@id='add-product-3-qtd']/span
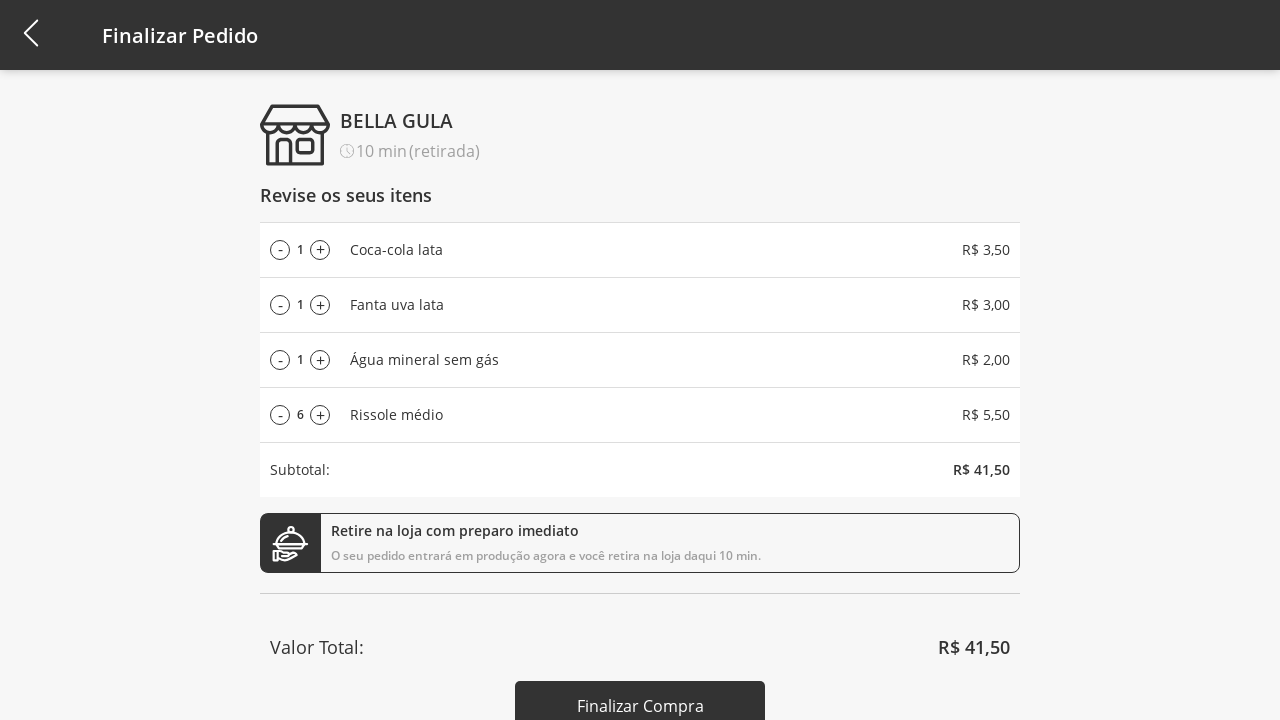

Increased quantity of product 3 at (320, 415) on xpath=//div[@id='add-product-3-qtd']/span
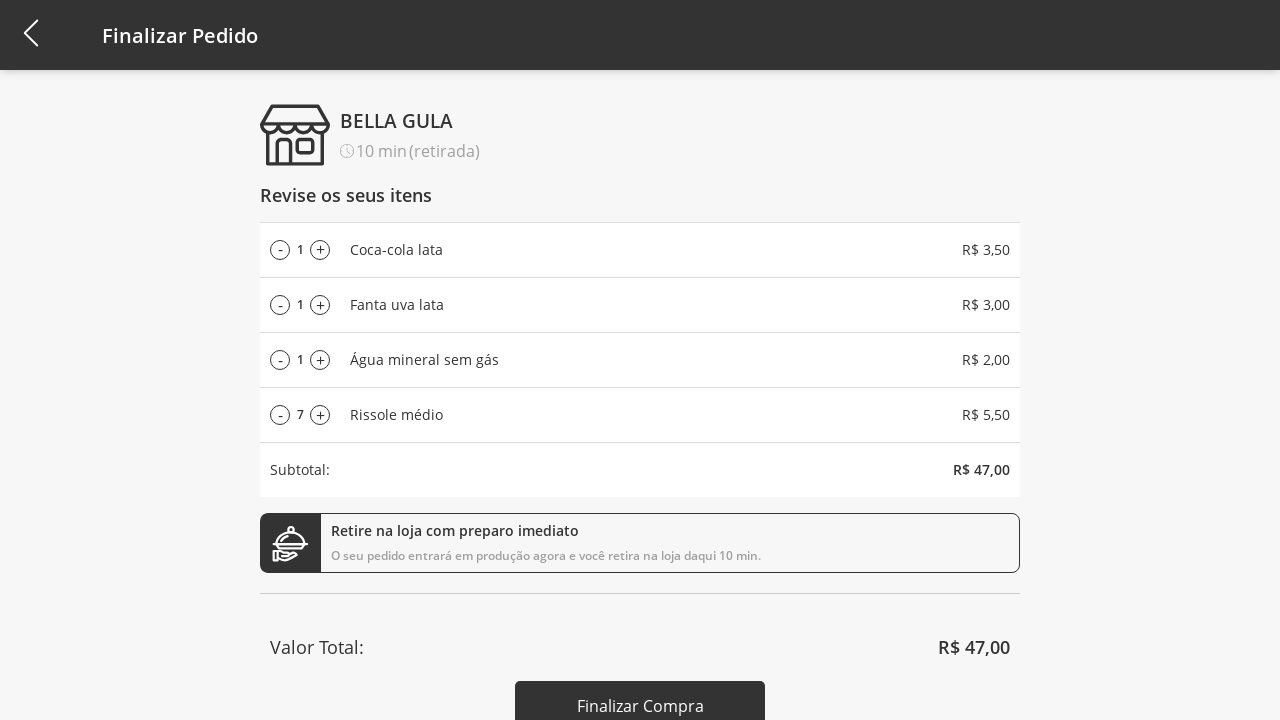

Increased quantity of product 3 at (320, 415) on xpath=//div[@id='add-product-3-qtd']/span
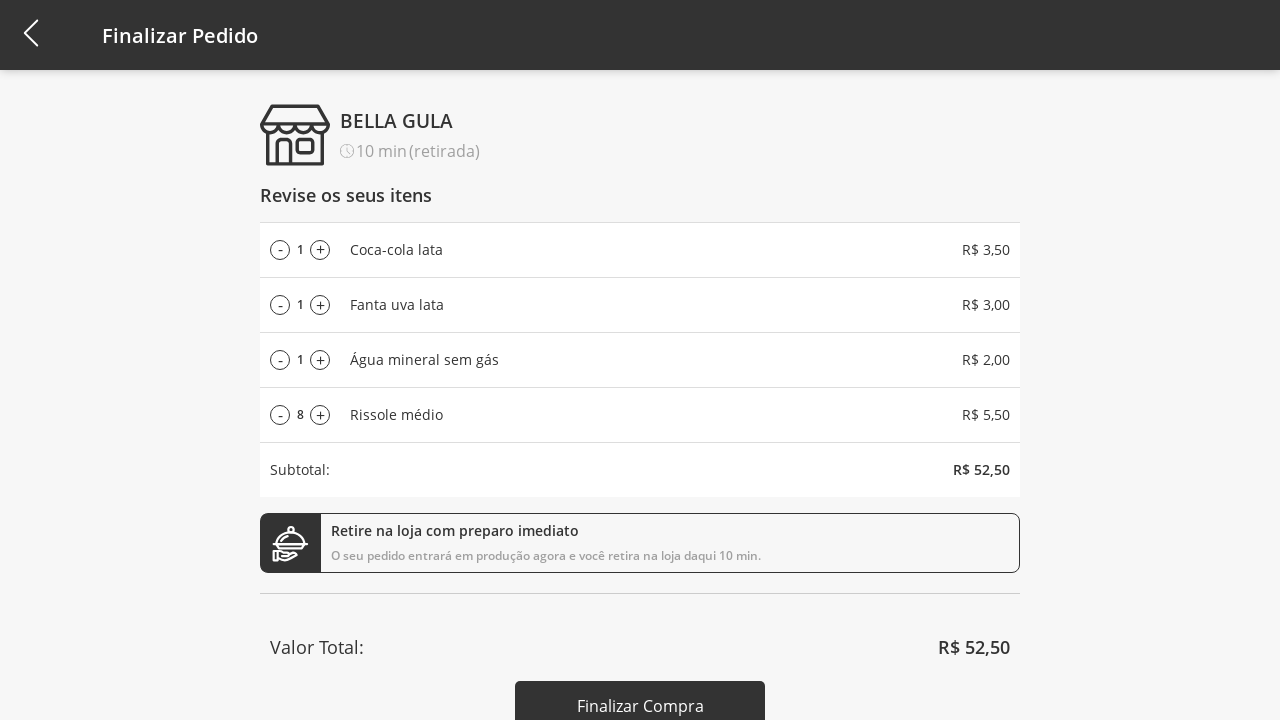

Increased quantity of product 3 at (320, 415) on xpath=//div[@id='add-product-3-qtd']/span
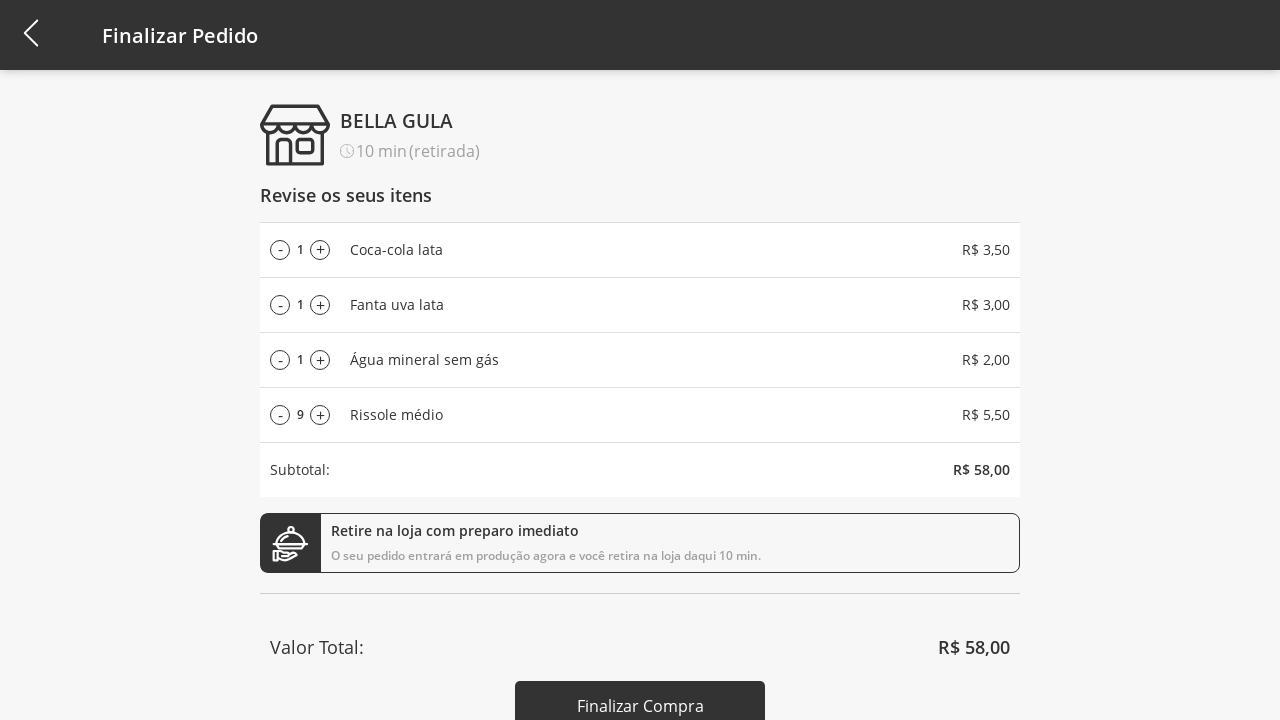

Increased quantity of product 3 at (320, 415) on xpath=//div[@id='add-product-3-qtd']/span
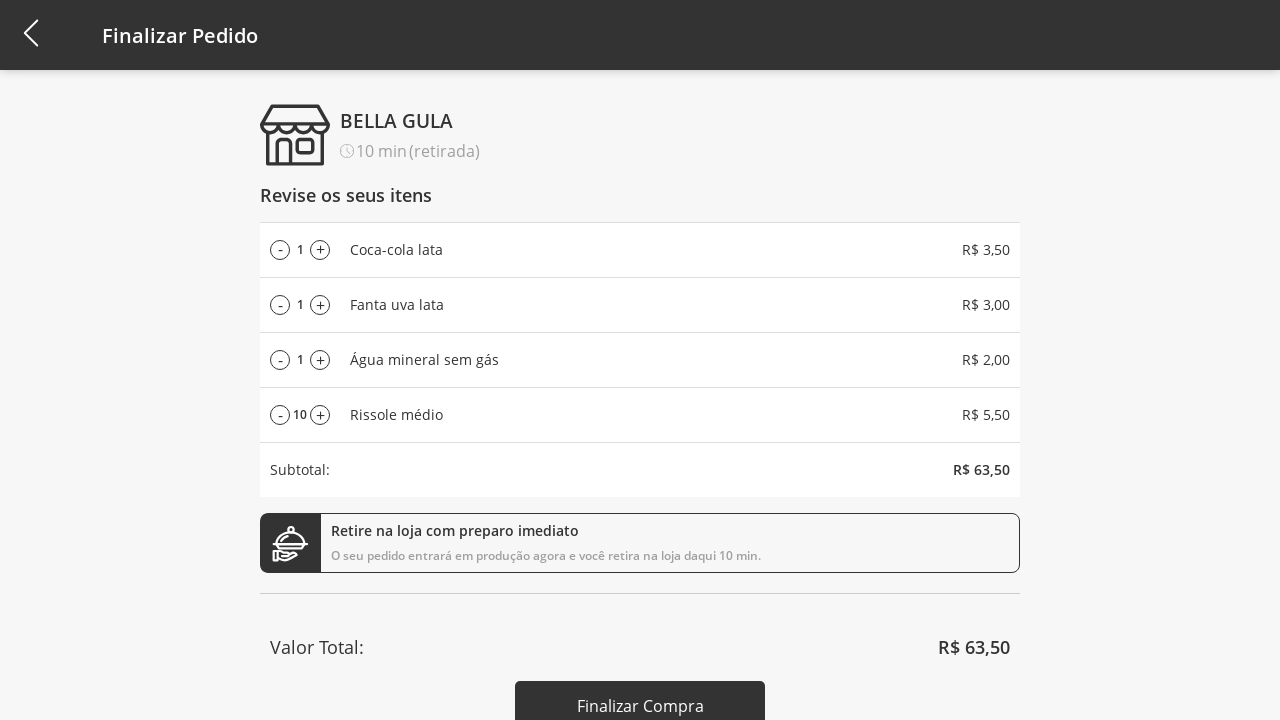

Decreased quantity of product 3 at (280, 415) on #remove-product-3-qtd
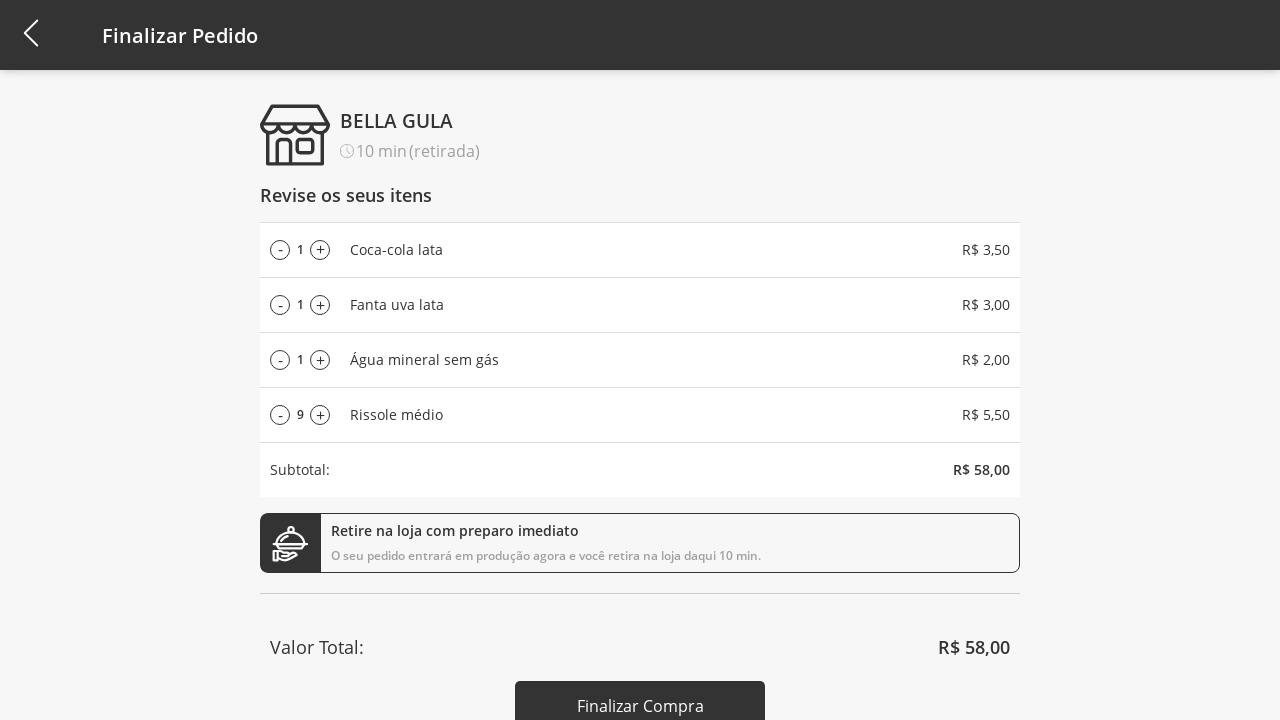

Decreased quantity of product 3 at (280, 415) on #remove-product-3-qtd
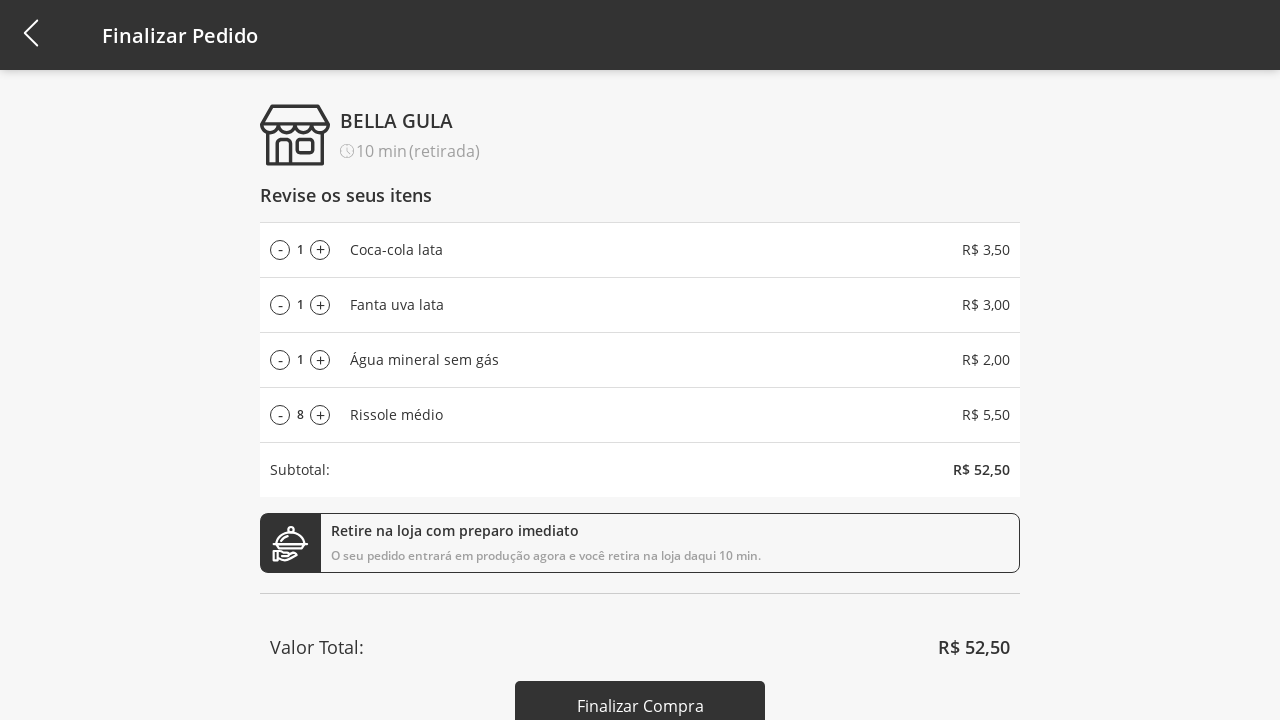

Decreased quantity of product 3 at (280, 415) on #remove-product-3-qtd
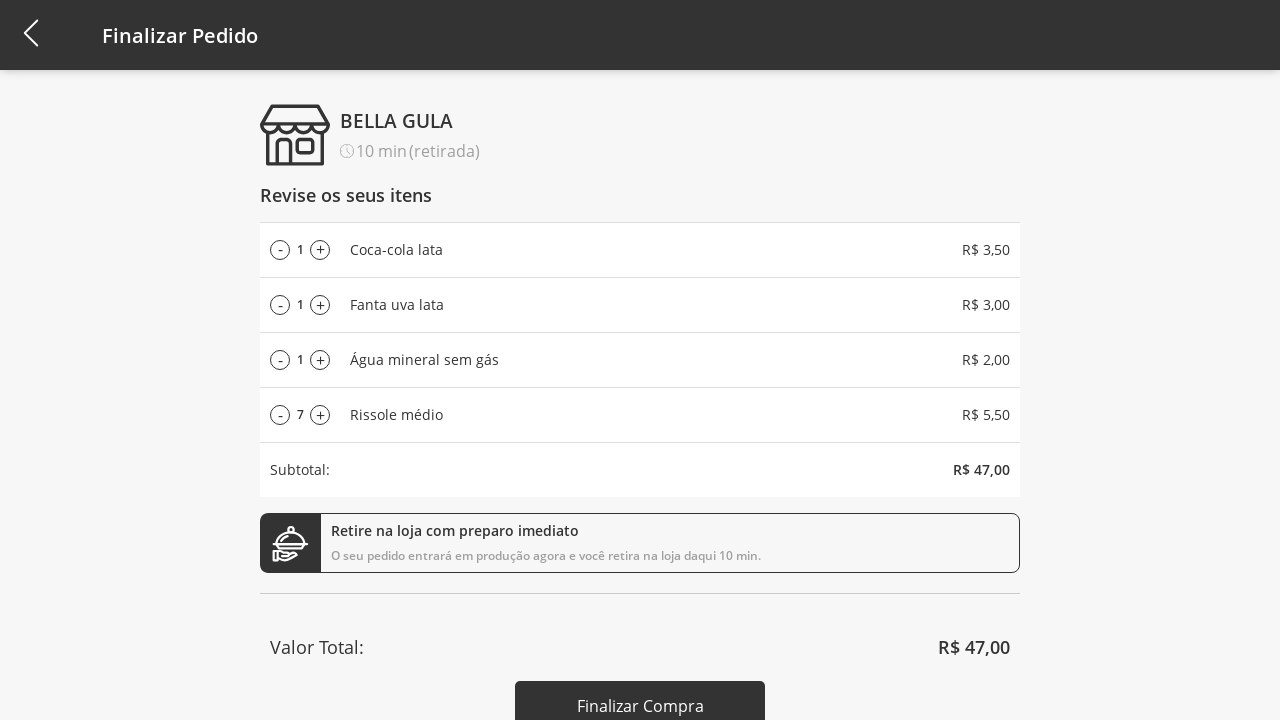

Decreased quantity of product 3 at (280, 415) on #remove-product-3-qtd
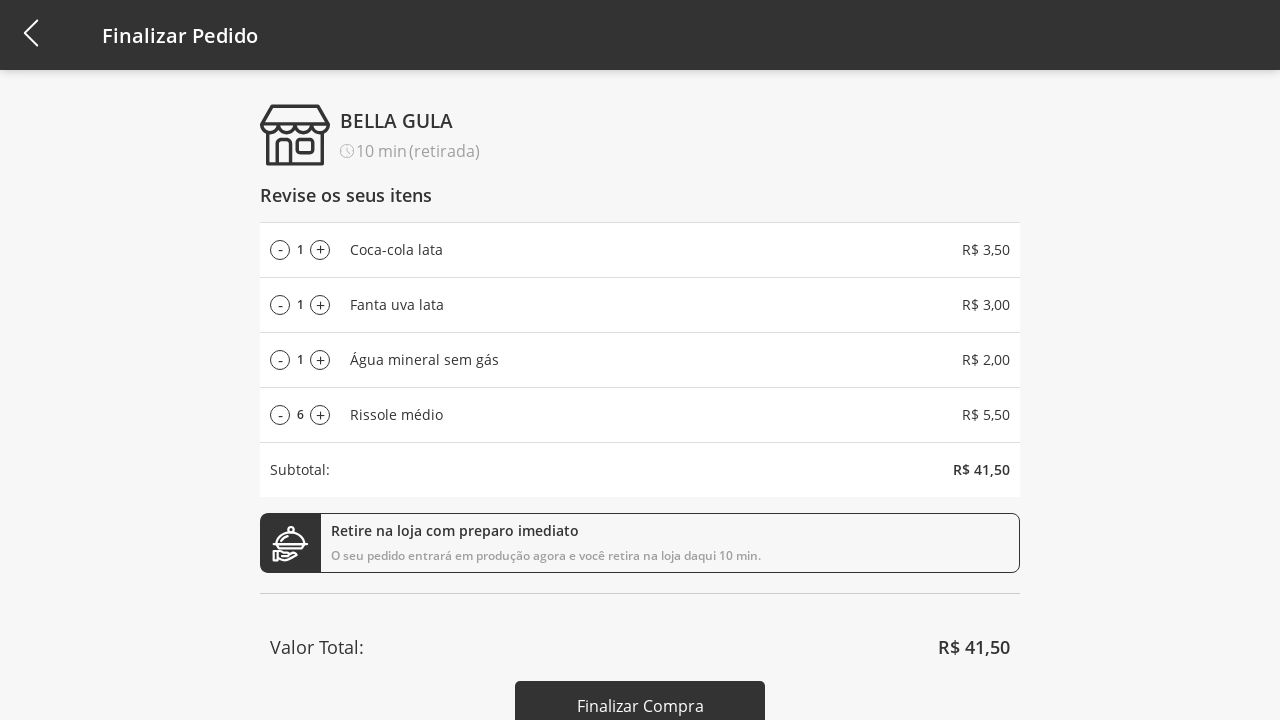

Decreased quantity of product 3 at (280, 415) on #remove-product-3-qtd
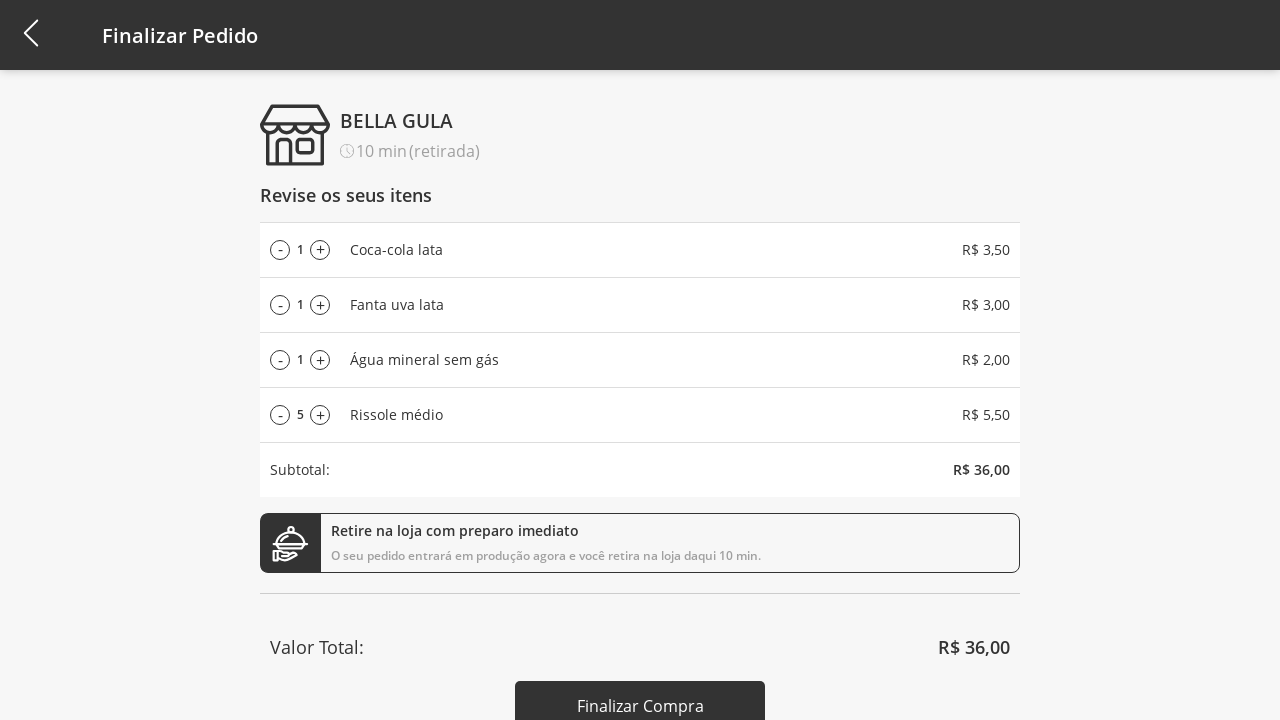

Clicked finish checkout button at (640, 695) on #finish-checkout-button
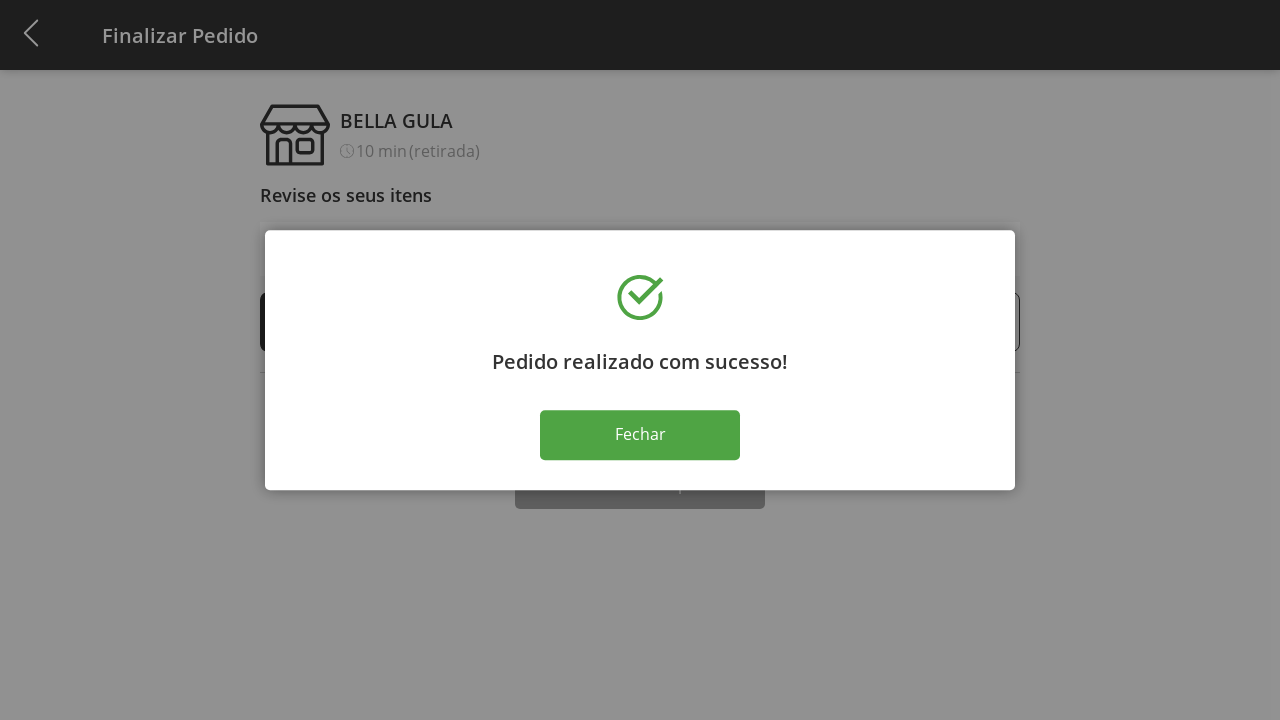

Confirmation modal appeared
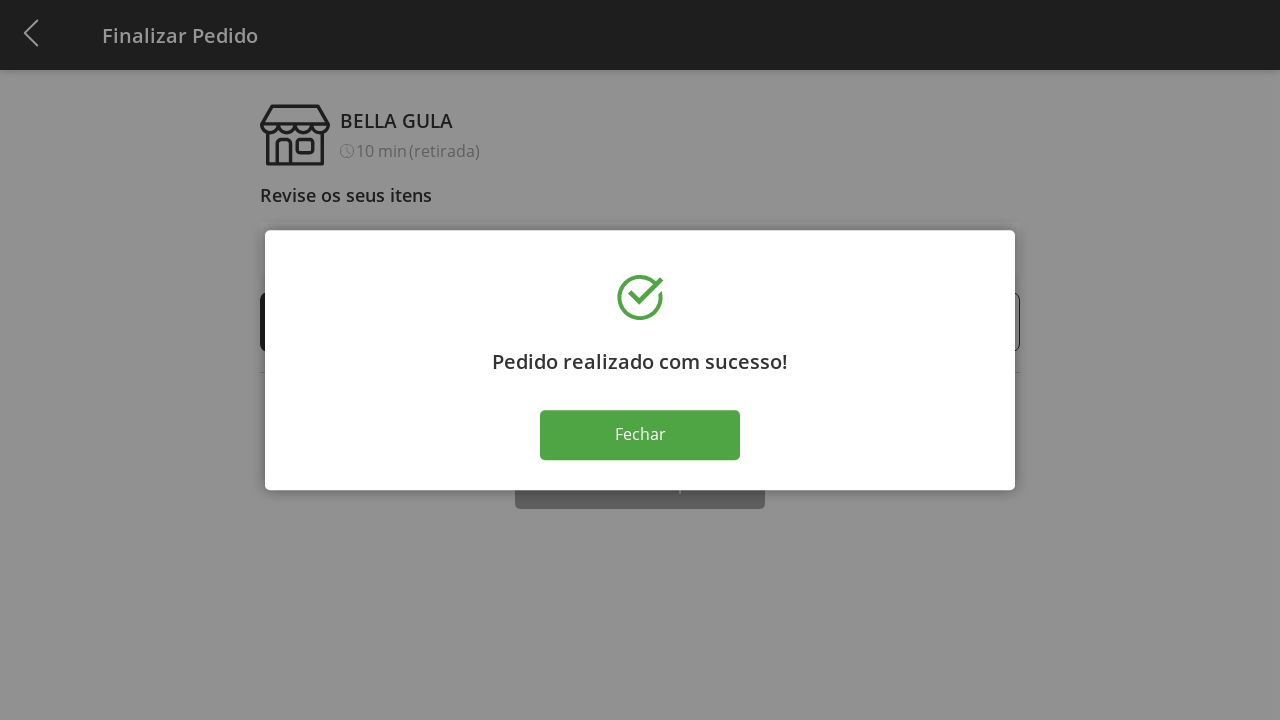

Closed confirmation modal at (640, 435) on xpath=//div[@id='root']/div[3]/div/div/div/button
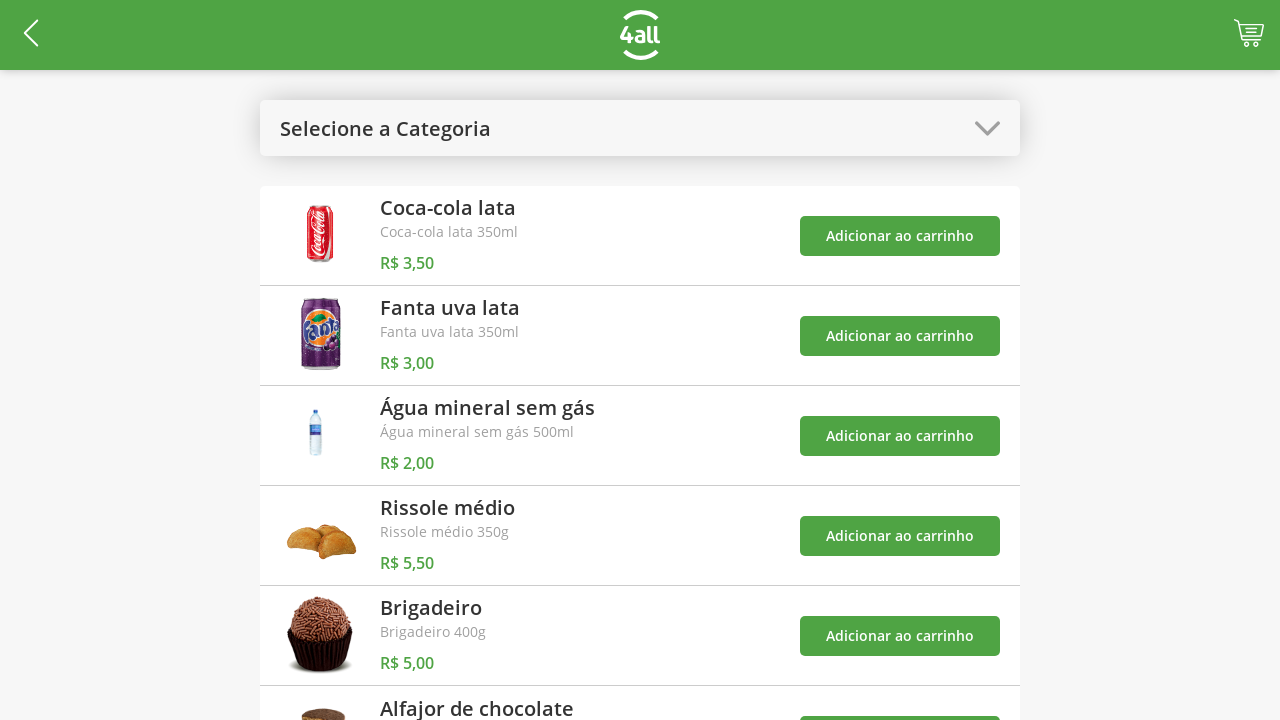

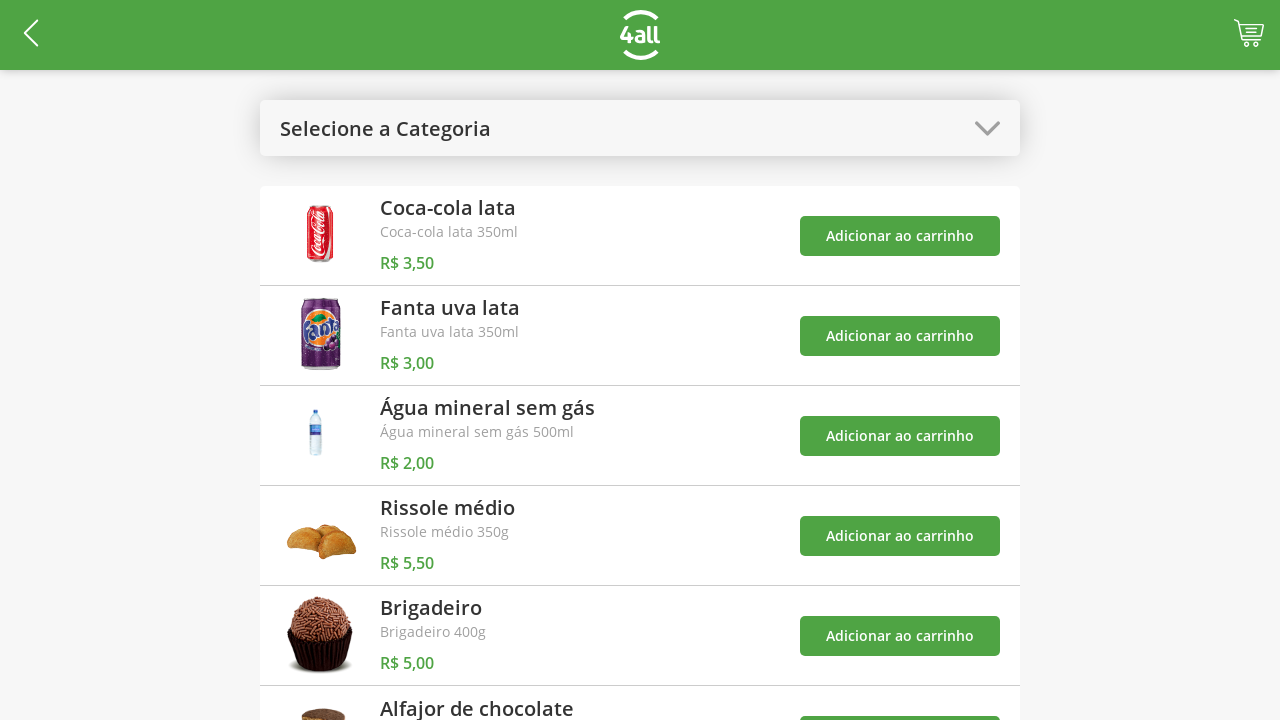